Tests handling a simple JavaScript alert by clicking the trigger button, waiting for the alert to appear, and accepting it.

Starting URL: https://the-internet.herokuapp.com/javascript_alerts

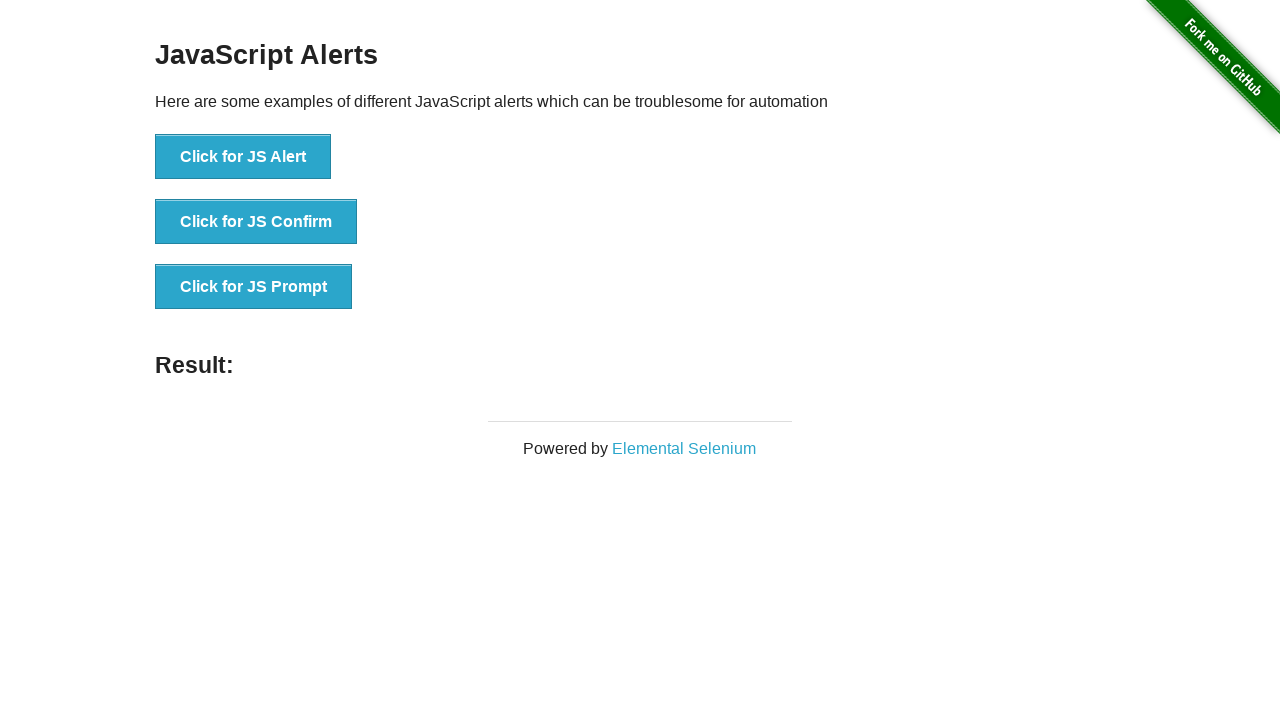

Clicked button to trigger JavaScript alert at (243, 157) on xpath=//button[text()='Click for JS Alert']
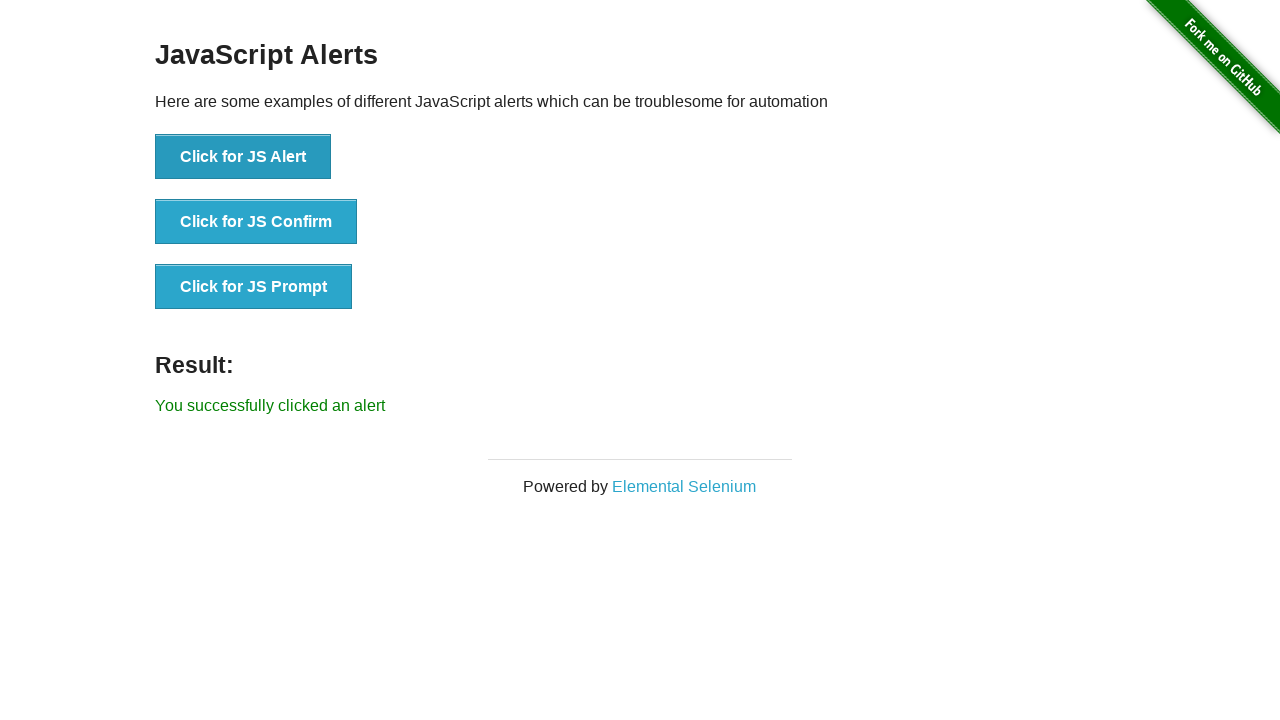

Set up dialog handler to accept alerts
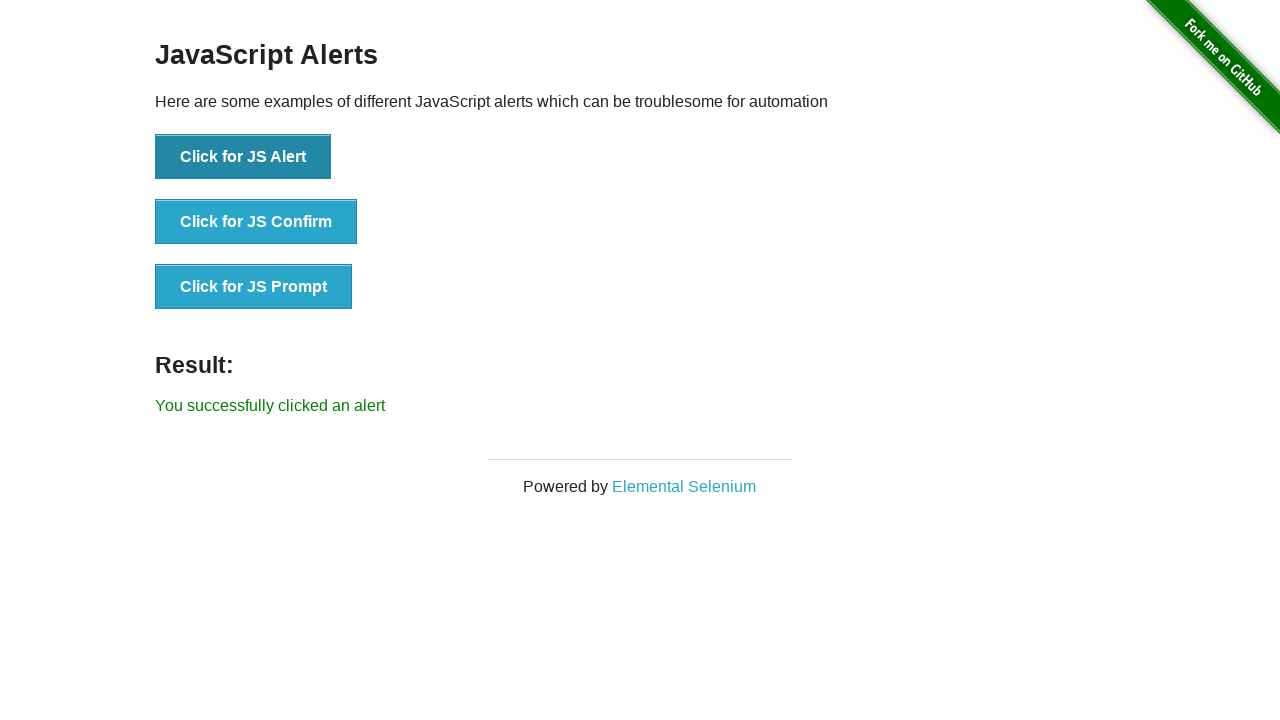

Alert was accepted and result message appeared
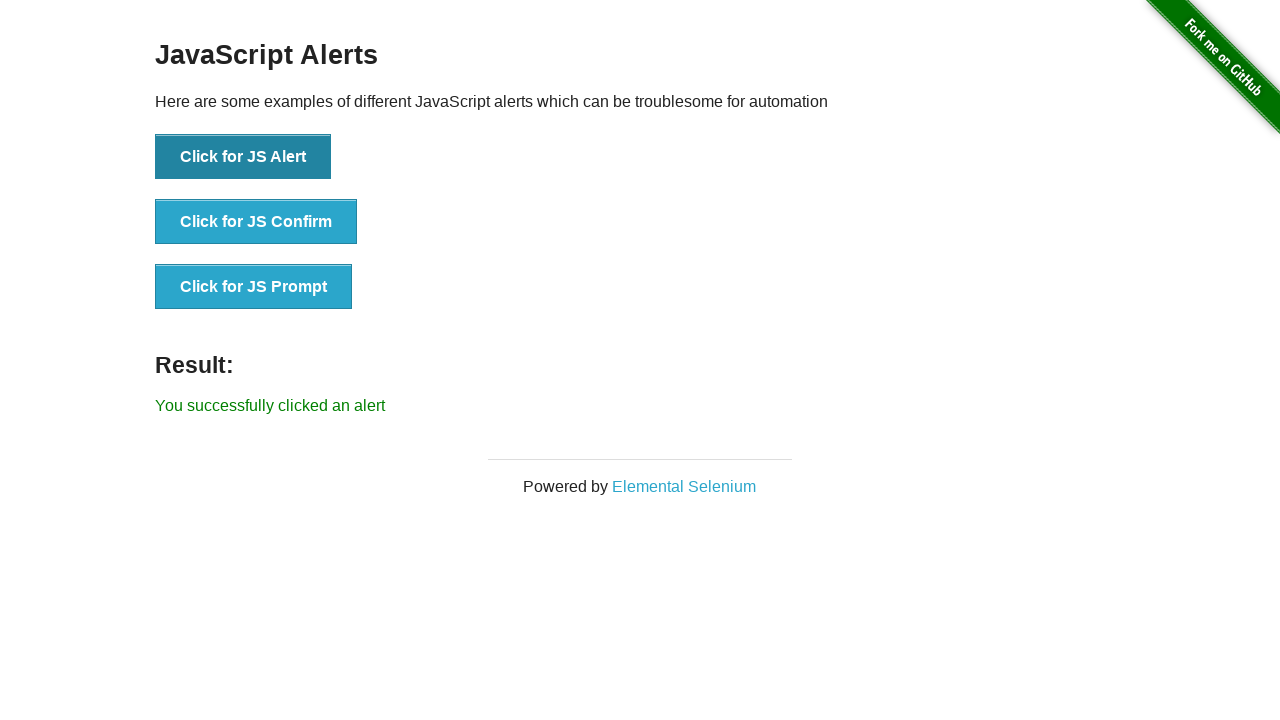

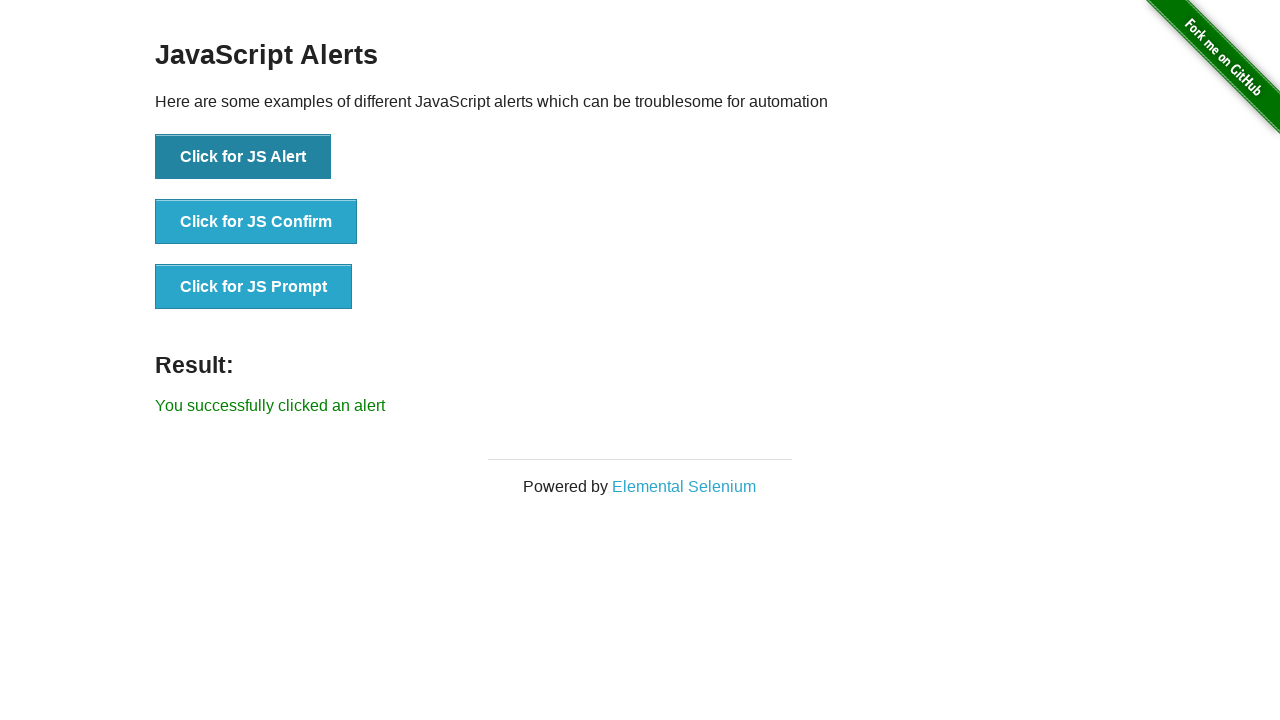